Tests drag and drop functionality by dragging an element from source to target location

Starting URL: https://bonigarcia.dev/selenium-webdriver-java/drag-and-drop.html

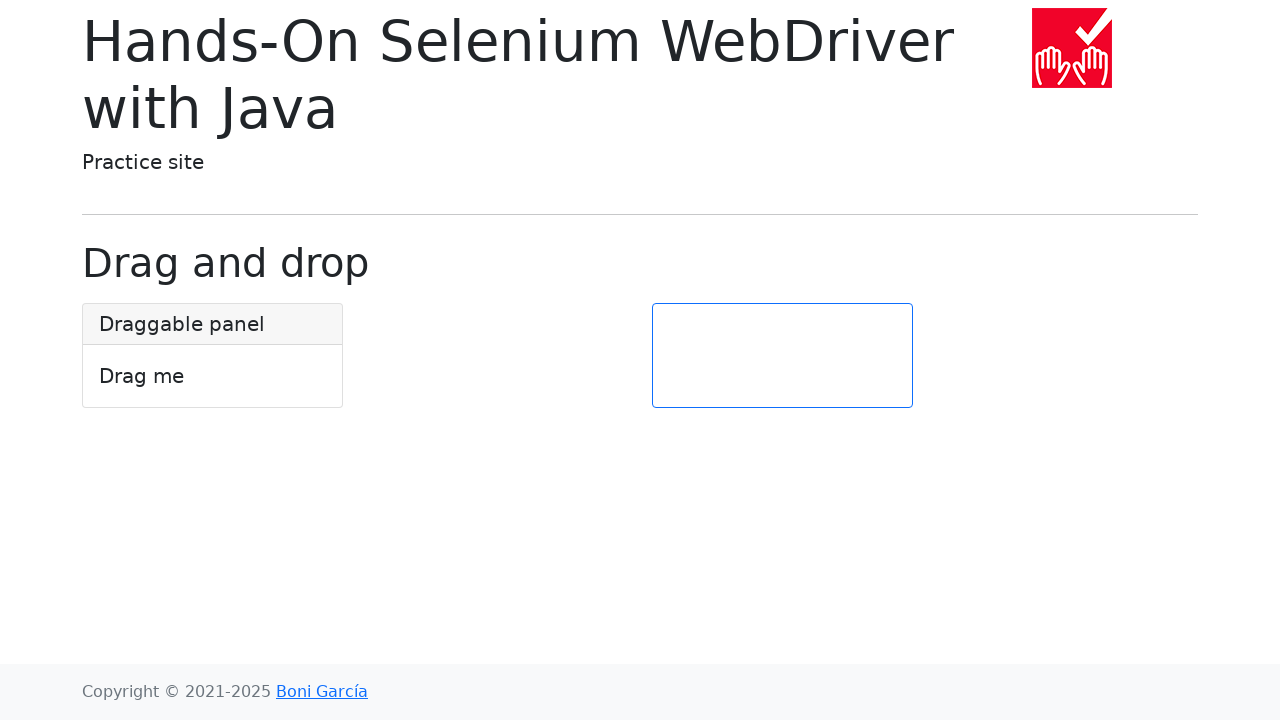

Navigated to drag and drop test page
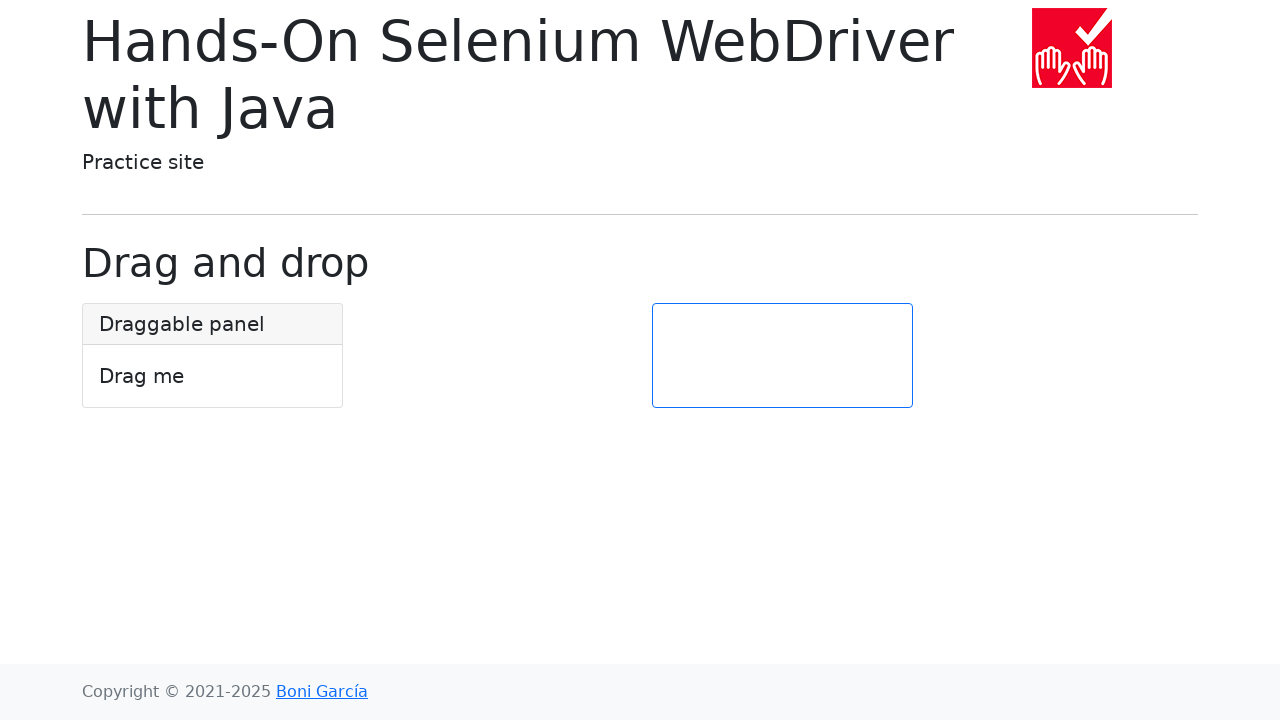

Located draggable source element
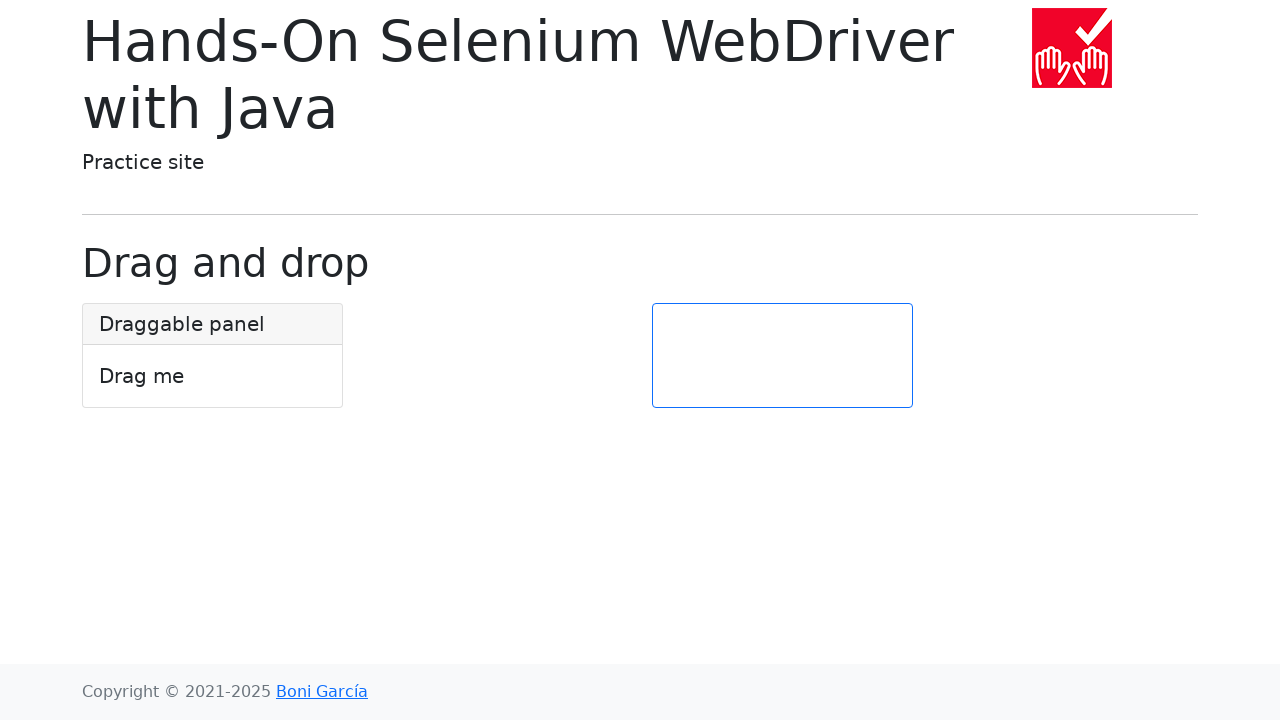

Located drop target element
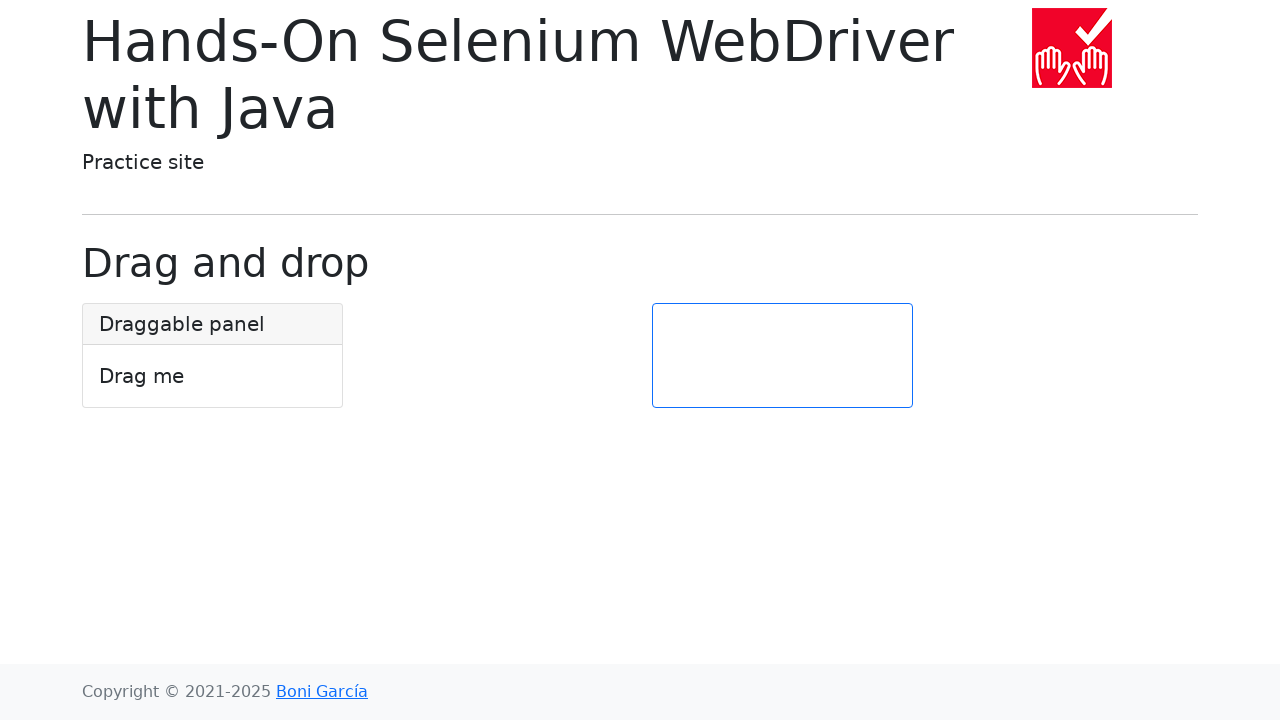

Performed drag and drop from source to target at (782, 356)
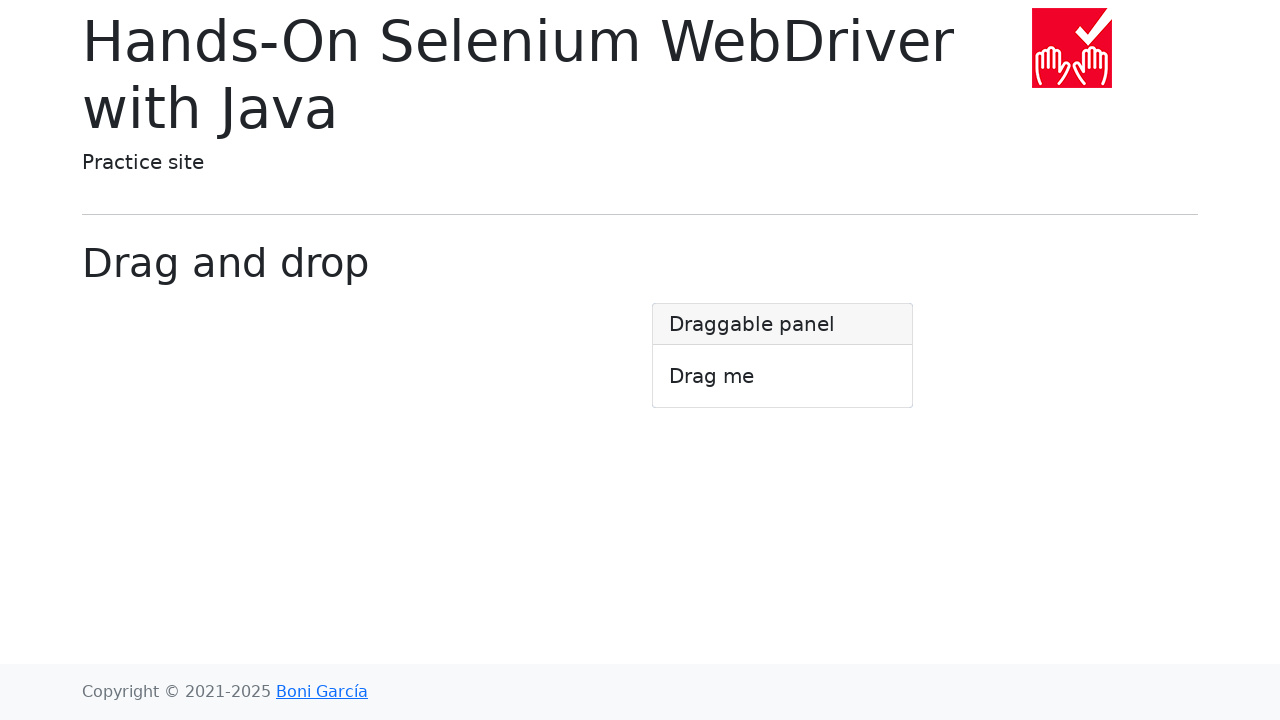

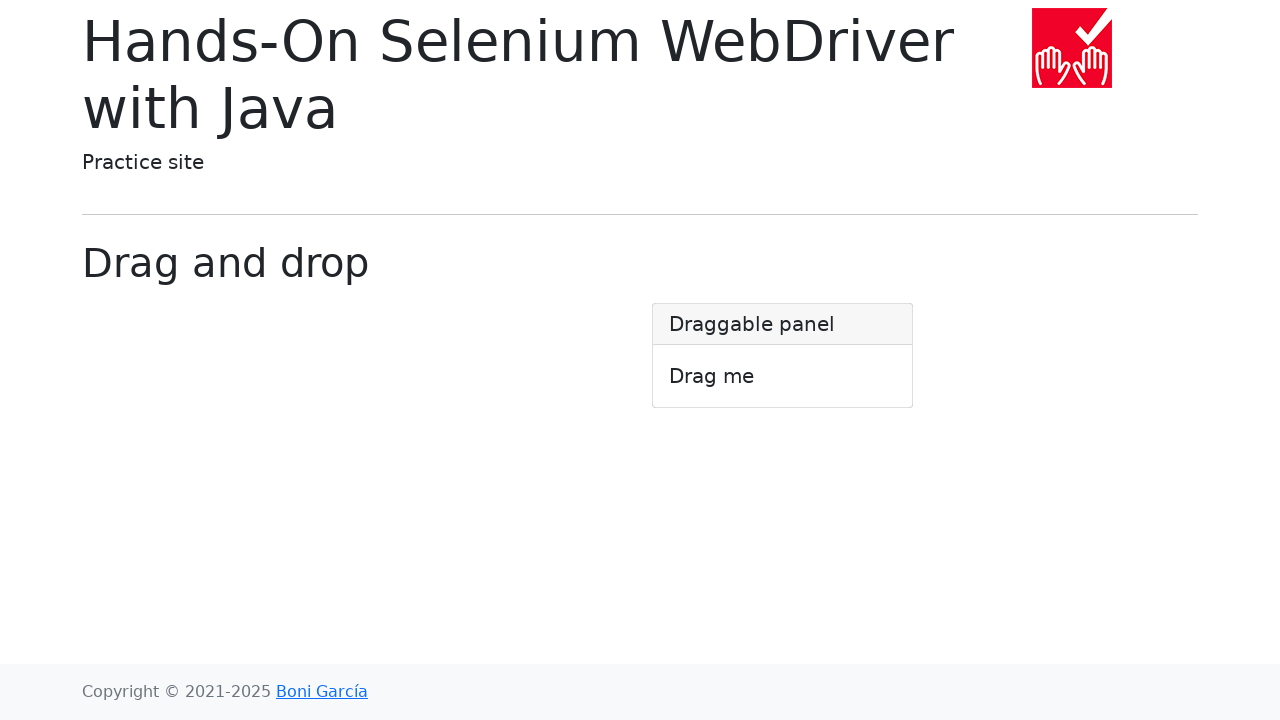